Tests the complete flight booking flow on BlazeDemo: selects departure and destination cities, chooses a flight, fills in passenger and payment details, and completes the purchase.

Starting URL: https://blazedemo.com/

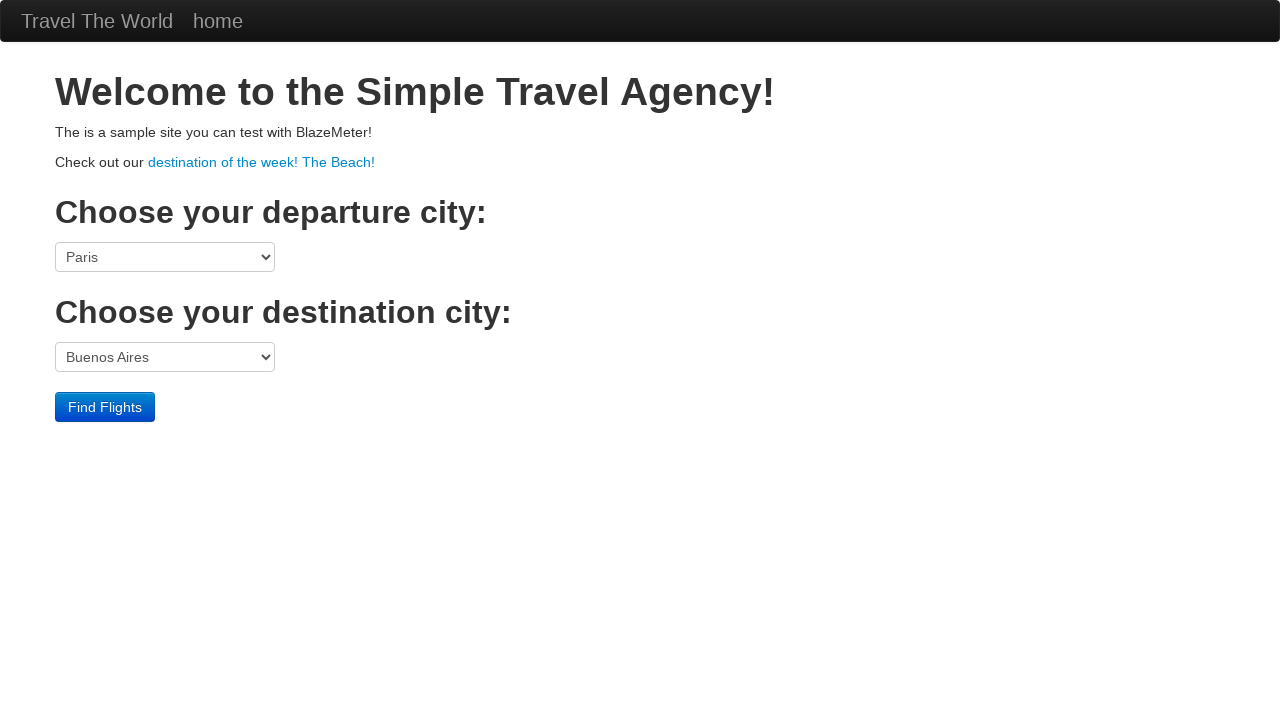

Clicked departure city dropdown at (165, 257) on select[name='fromPort']
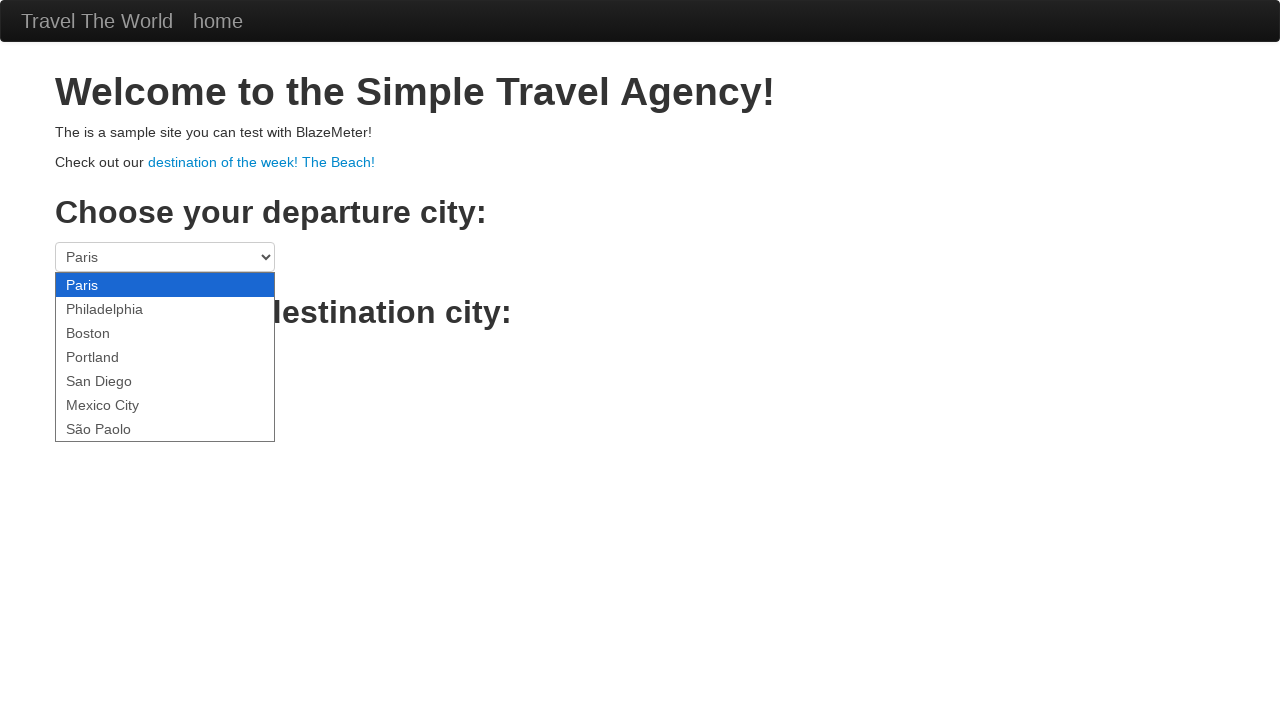

Selected Boston as departure city on select[name='fromPort']
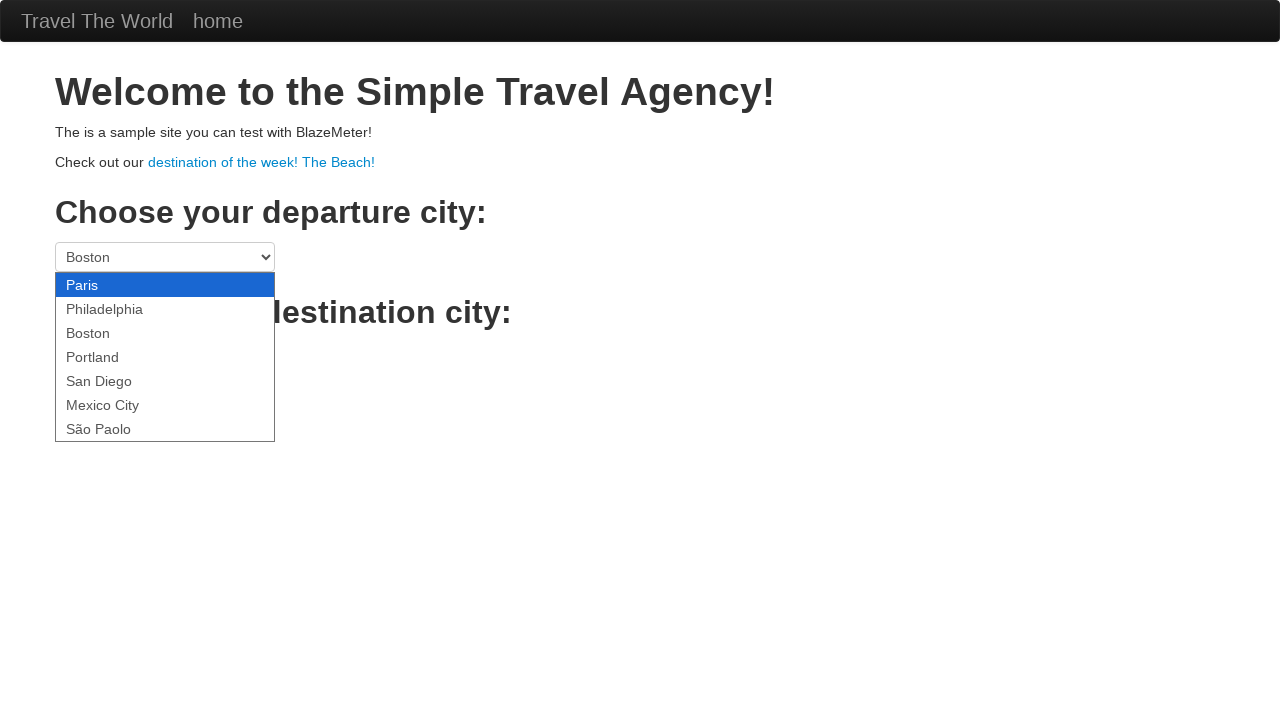

Clicked destination city dropdown at (165, 357) on select[name='toPort']
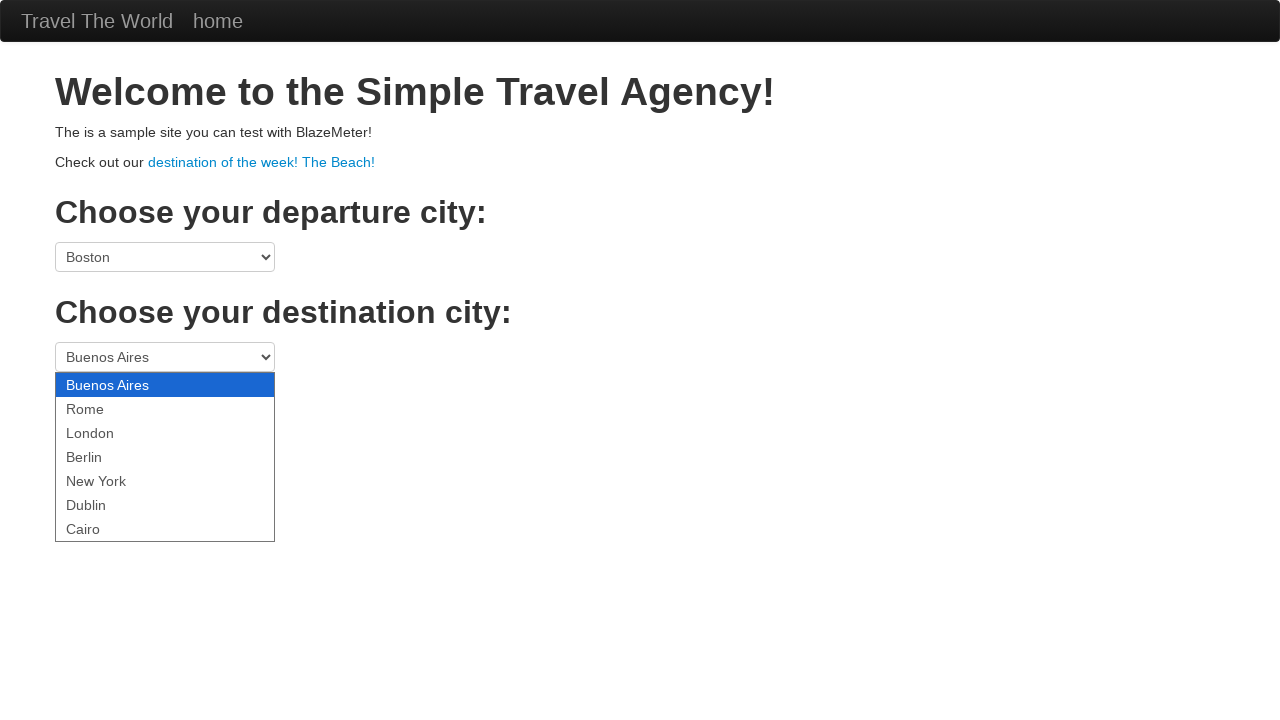

Selected New York as destination city on select[name='toPort']
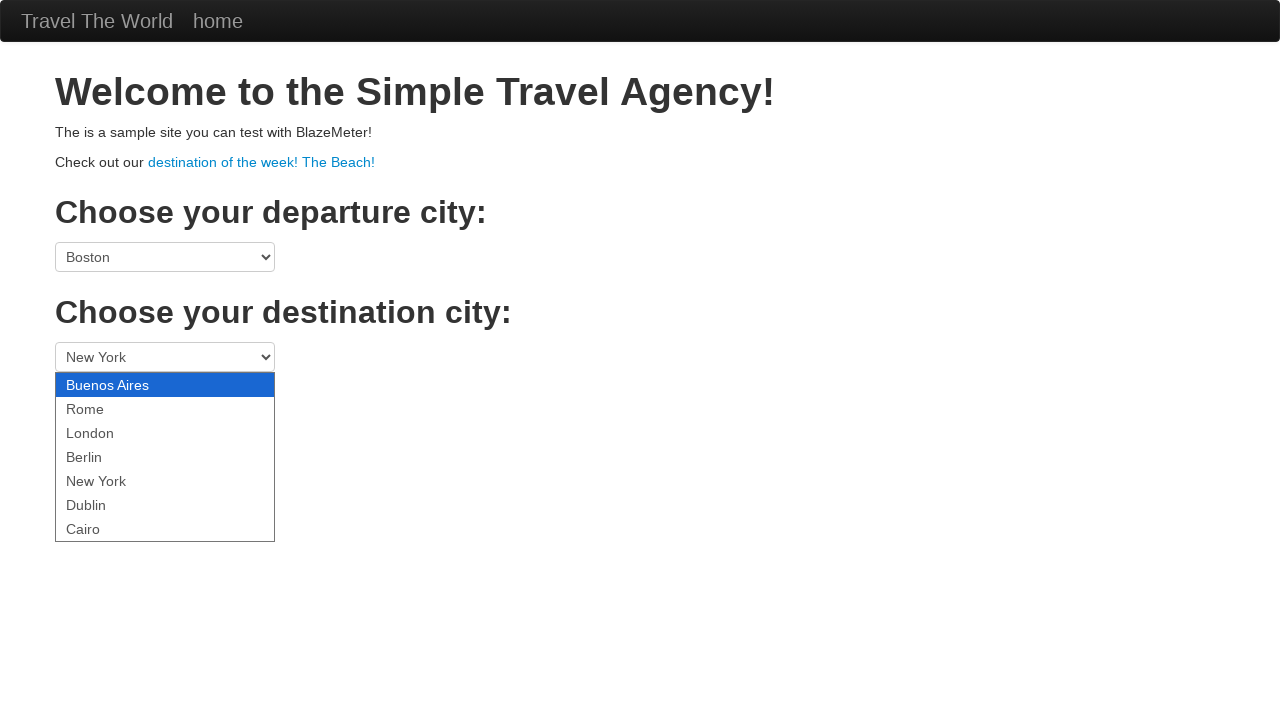

Clicked Find Flights button at (105, 407) on .btn-primary
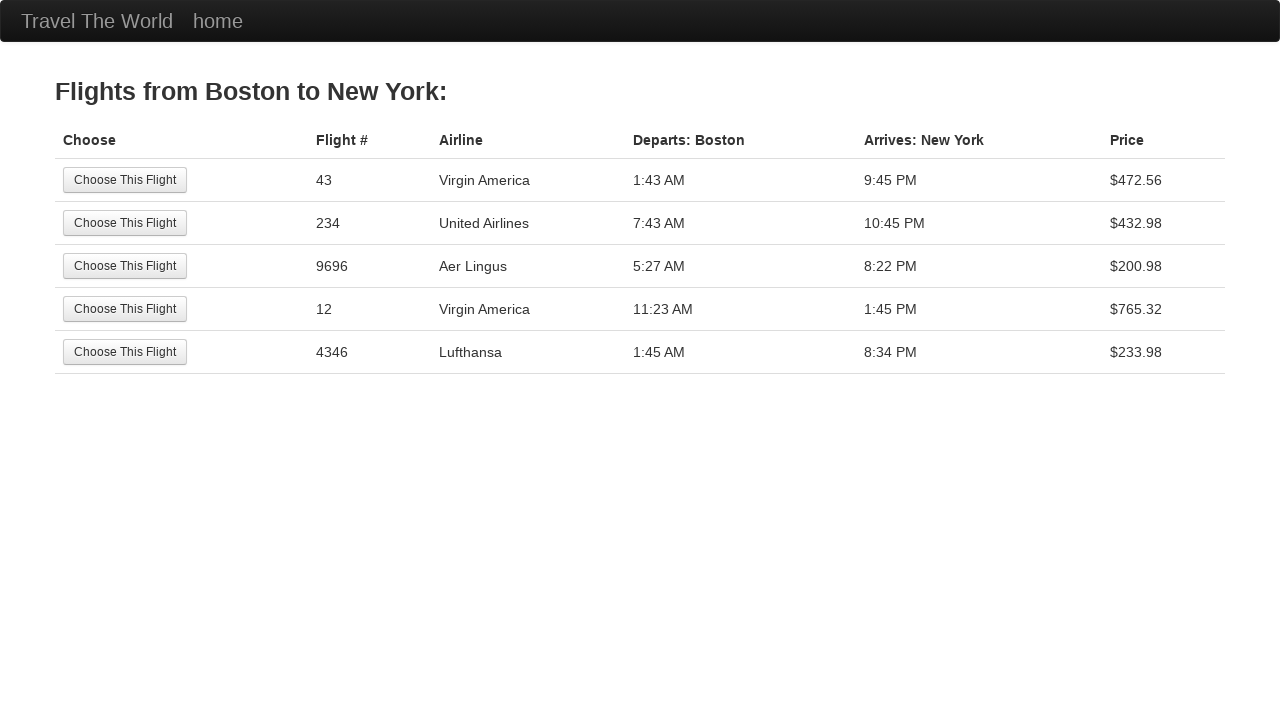

Selected the first available flight at (125, 180) on tr:nth-child(1) .btn
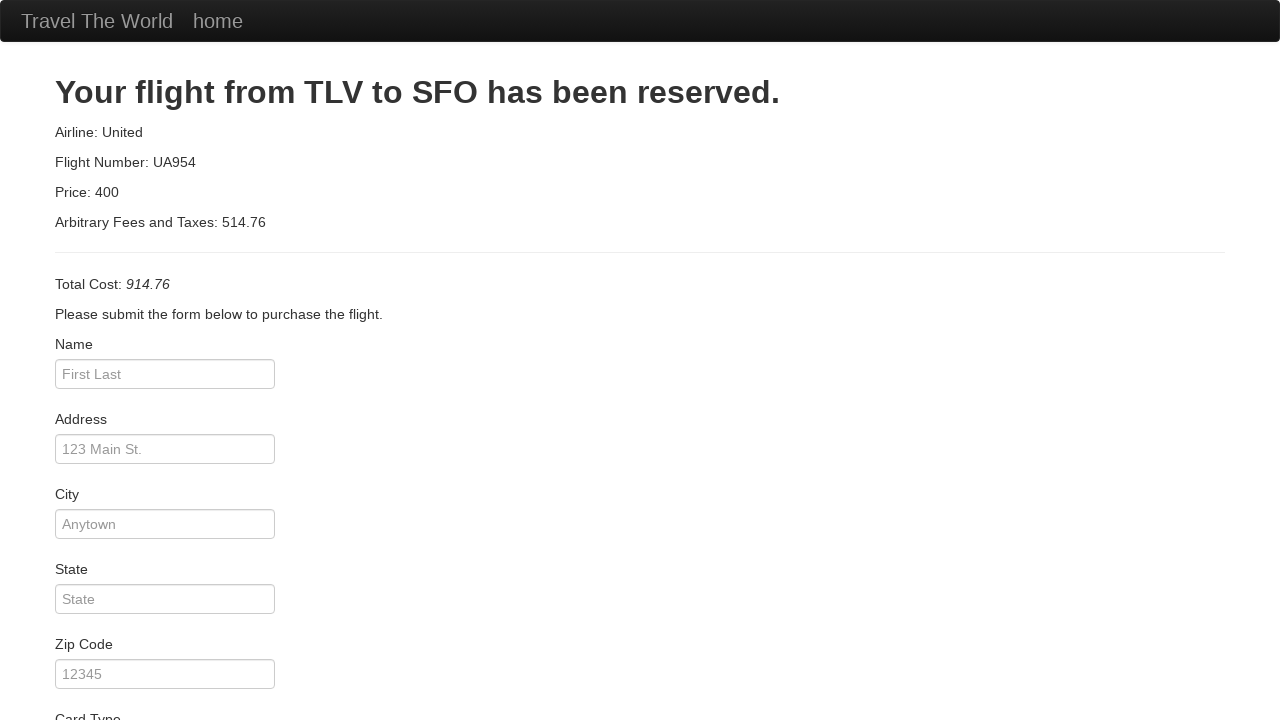

Clicked passenger name field at (165, 374) on #inputName
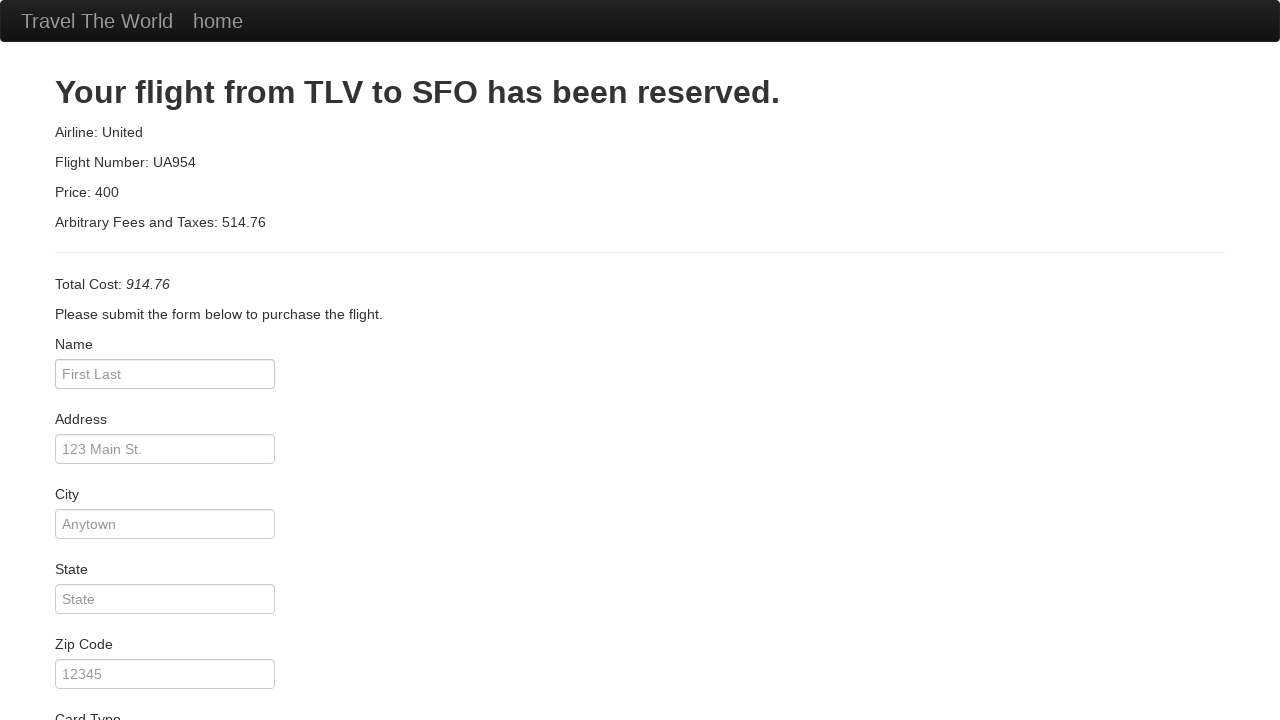

Entered passenger name: Marcus Thompson on #inputName
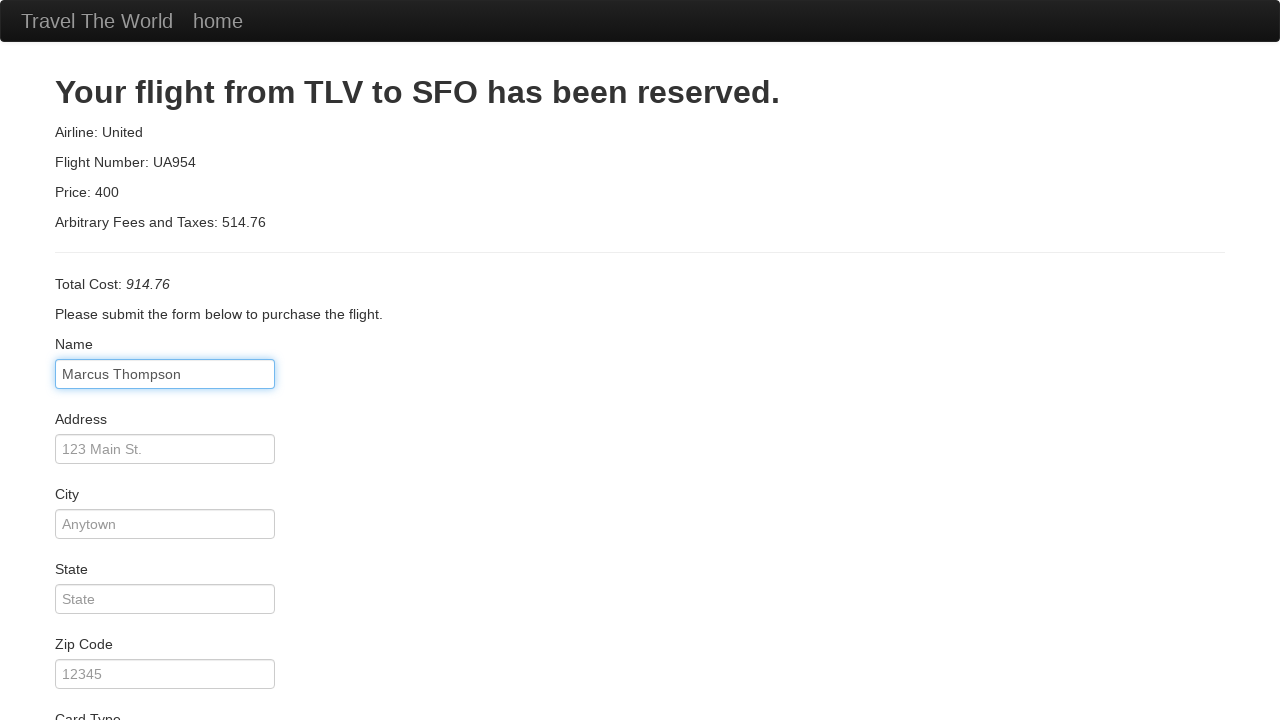

Entered address: 456 Oak Avenue on #address
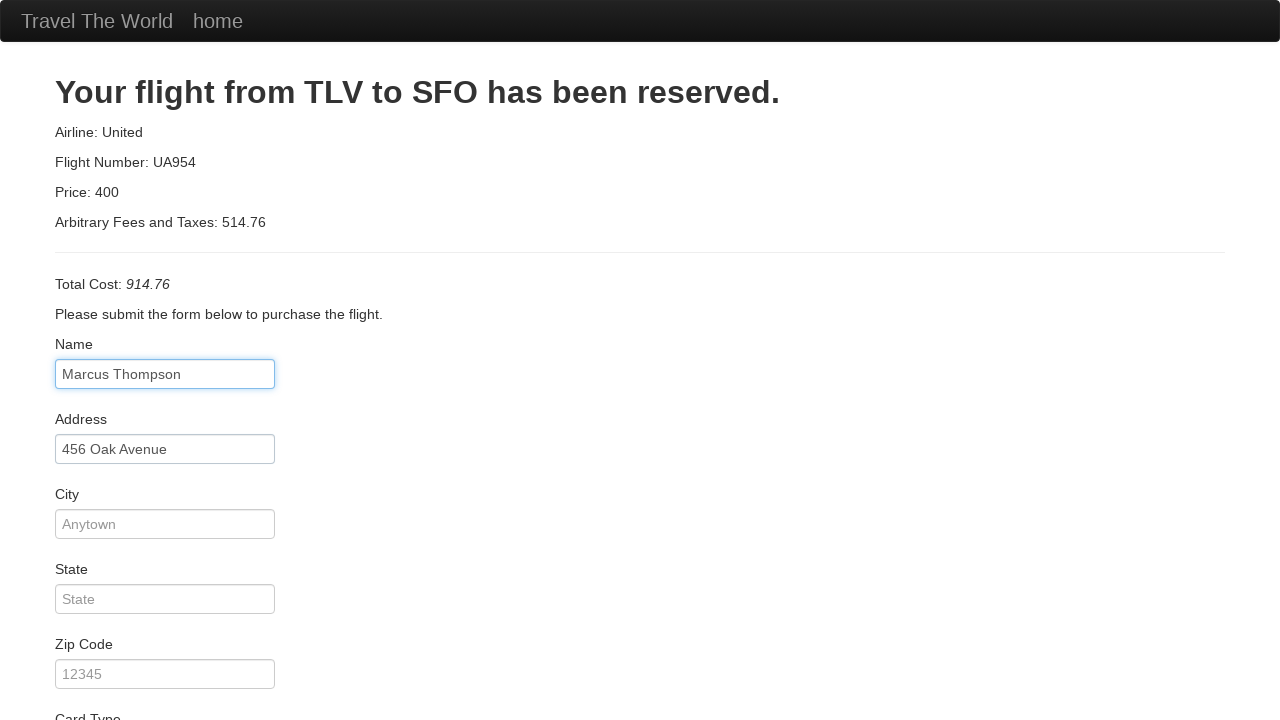

Entered city: Seattle on #city
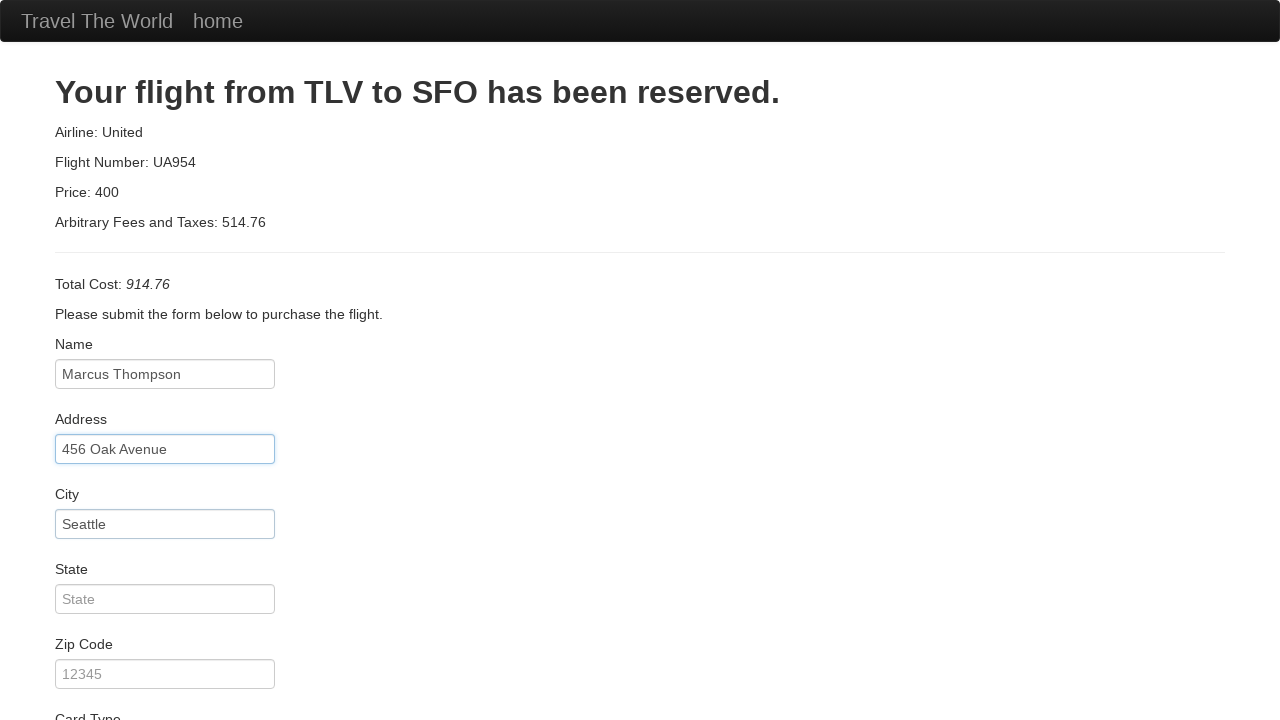

Entered state: WA on #state
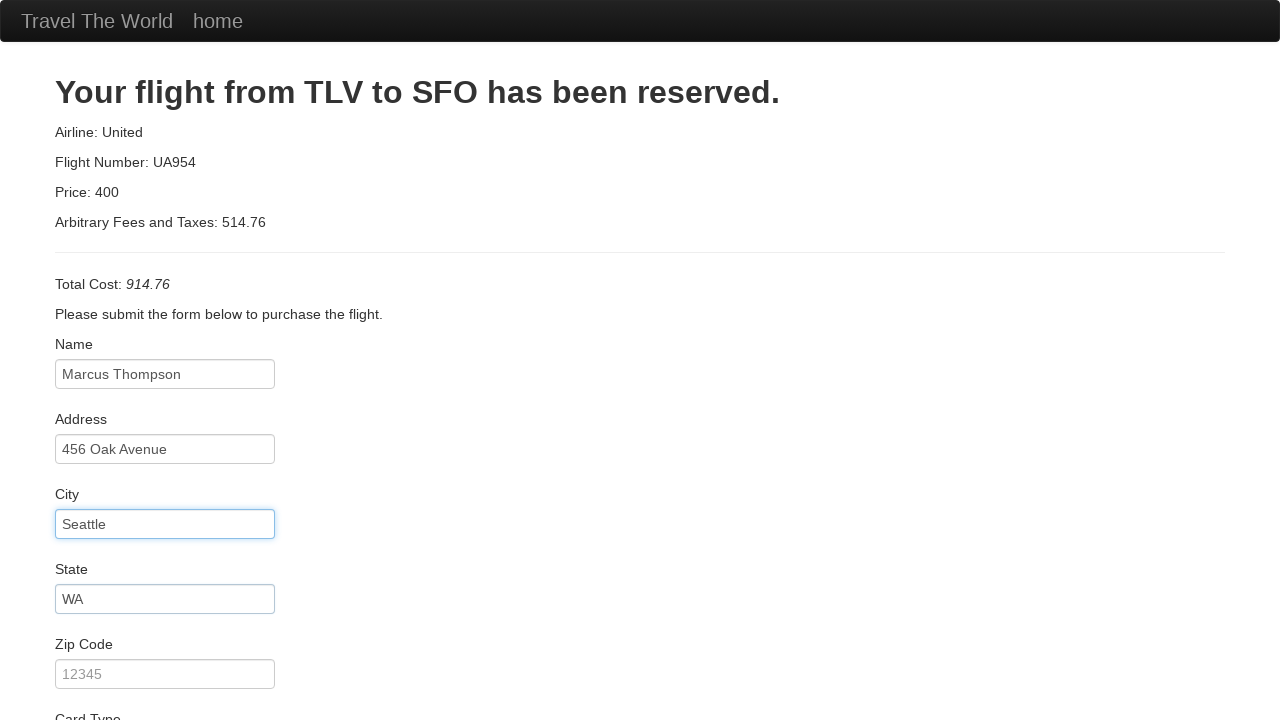

Entered zip code: 98101 on #zipCode
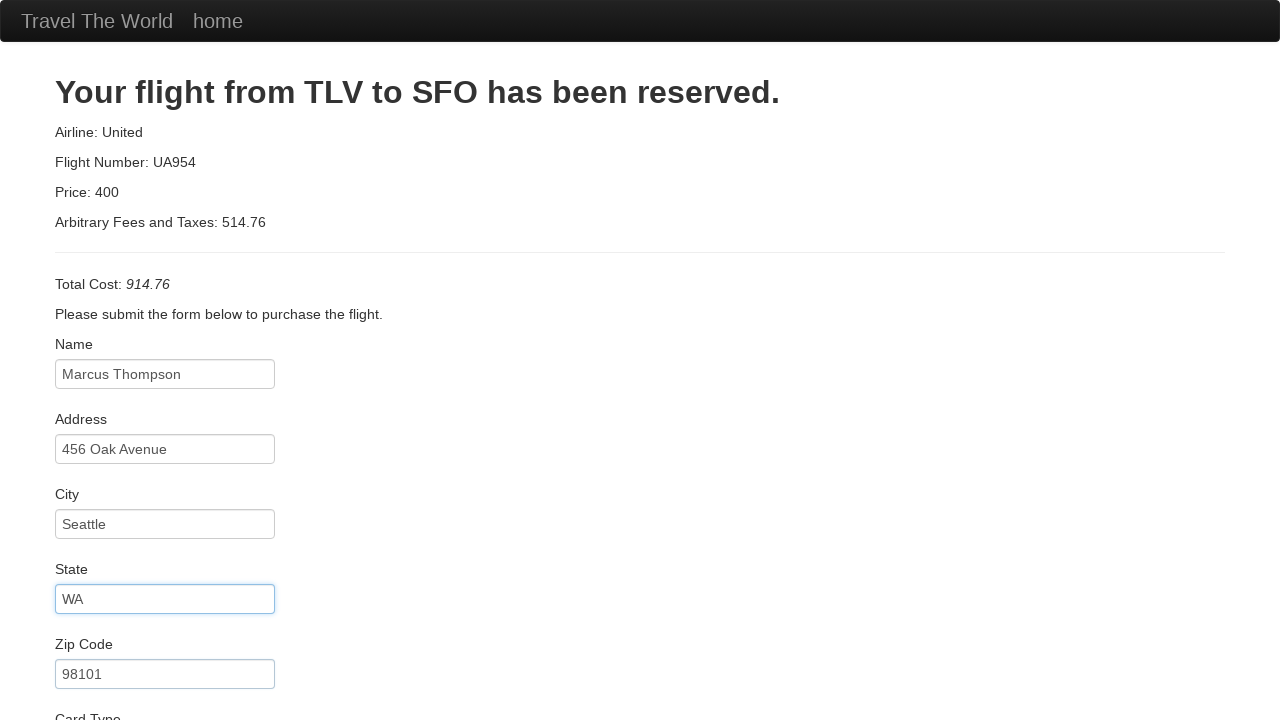

Clicked card type dropdown at (165, 360) on #cardType
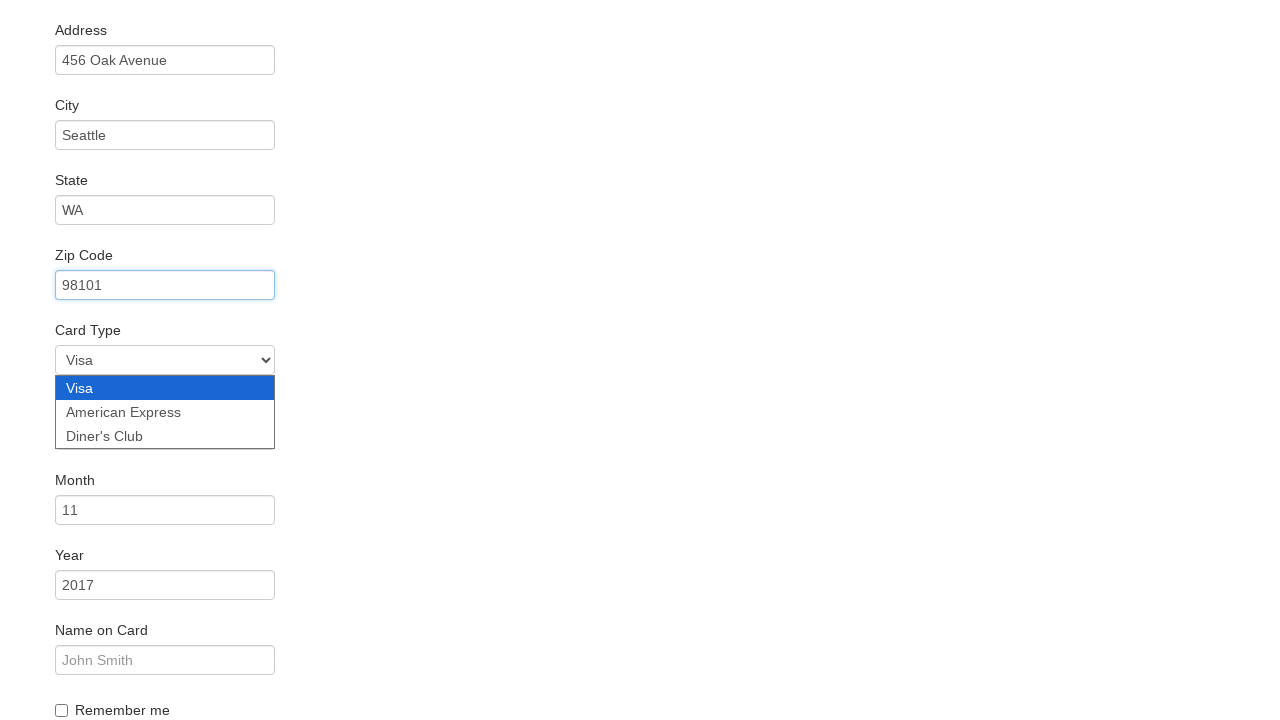

Selected American Express as card type on #cardType
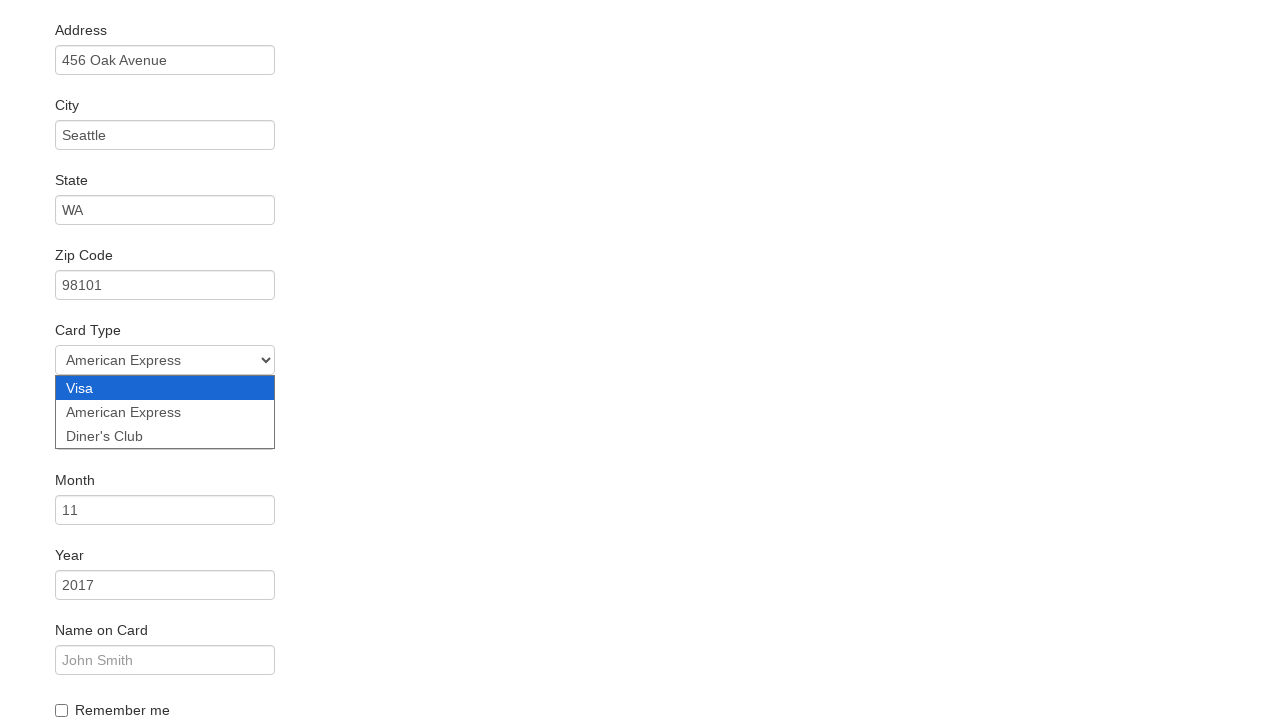

Clicked credit card number field at (165, 435) on #creditCardNumber
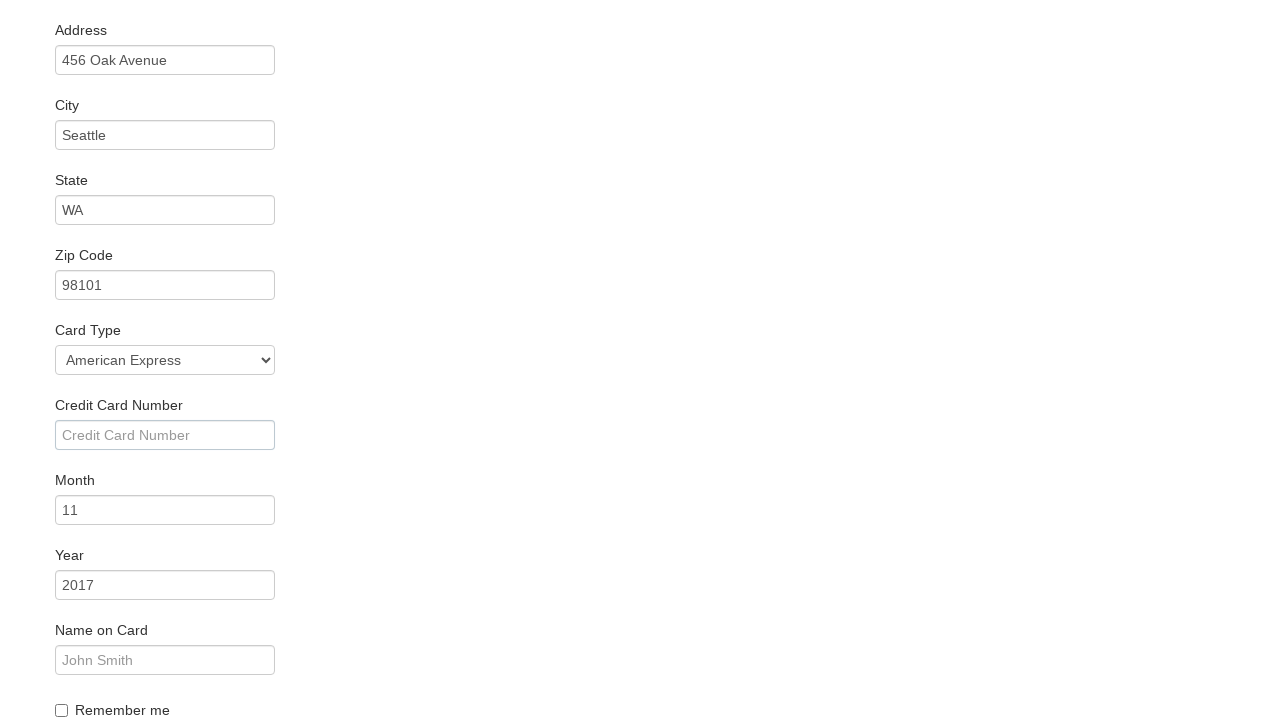

Entered credit card number on #creditCardNumber
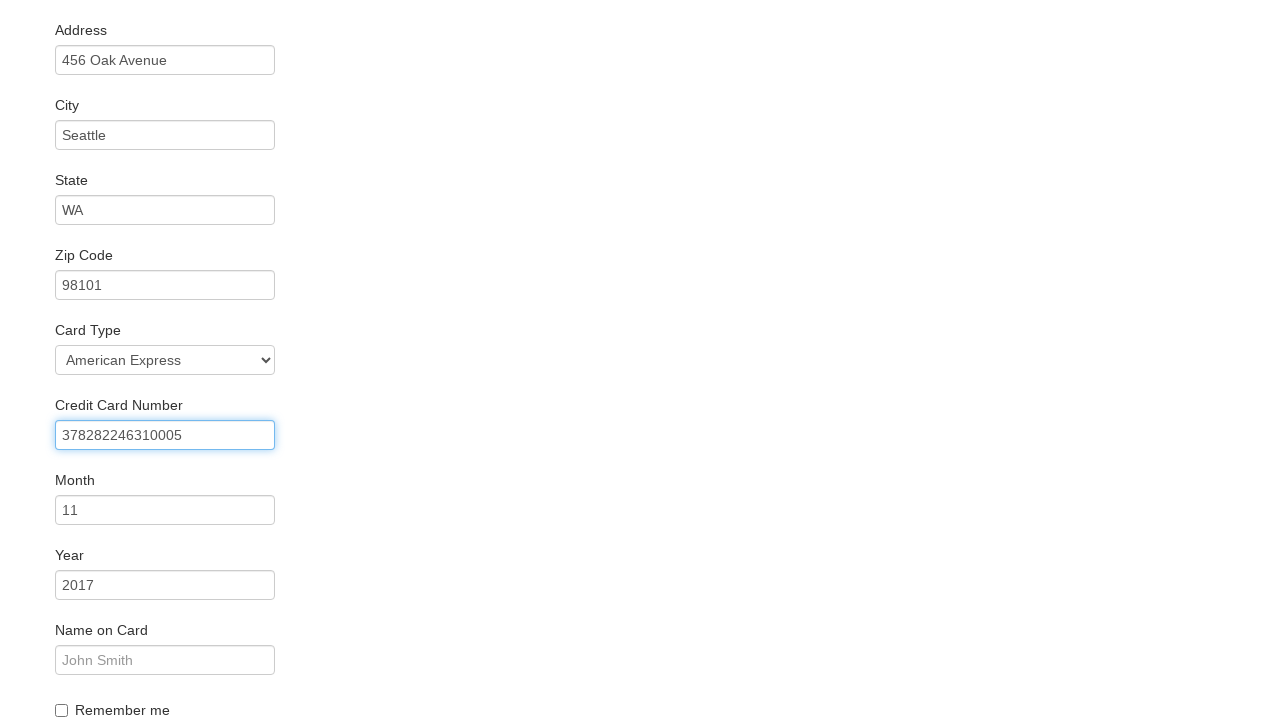

Clicked credit card year field at (165, 585) on #creditCardYear
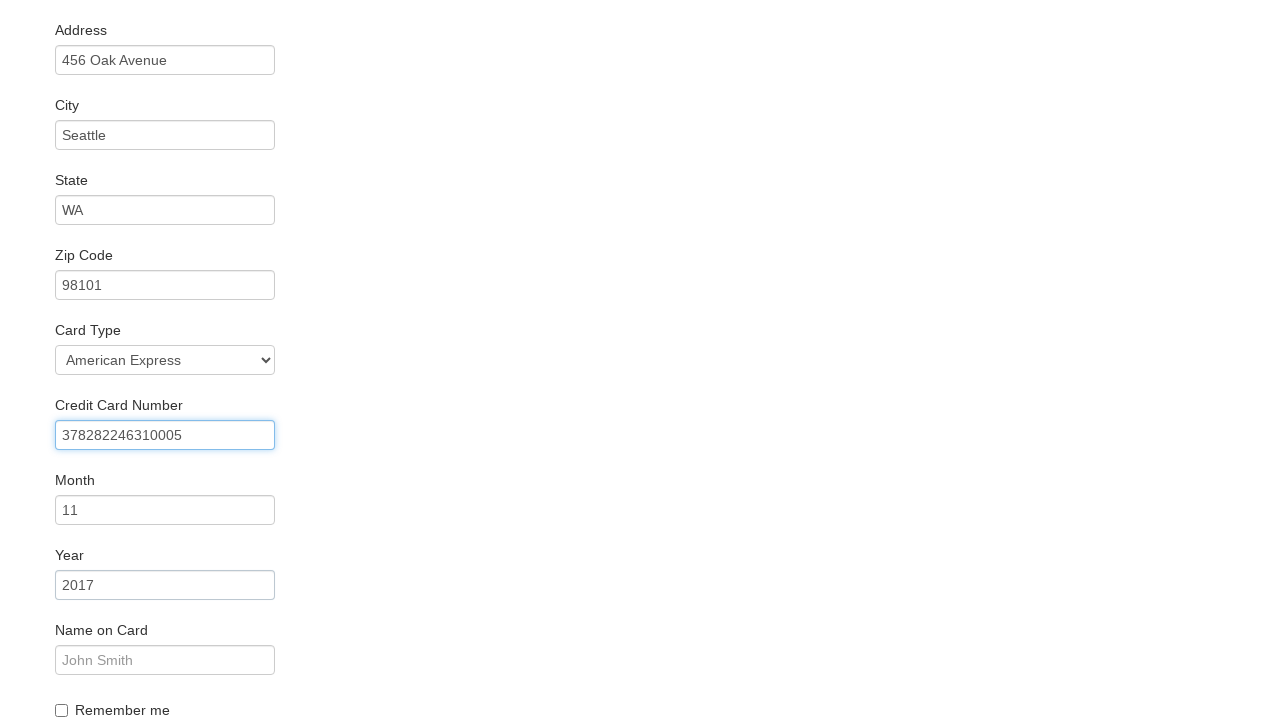

Entered expiration year: 2025 on #creditCardYear
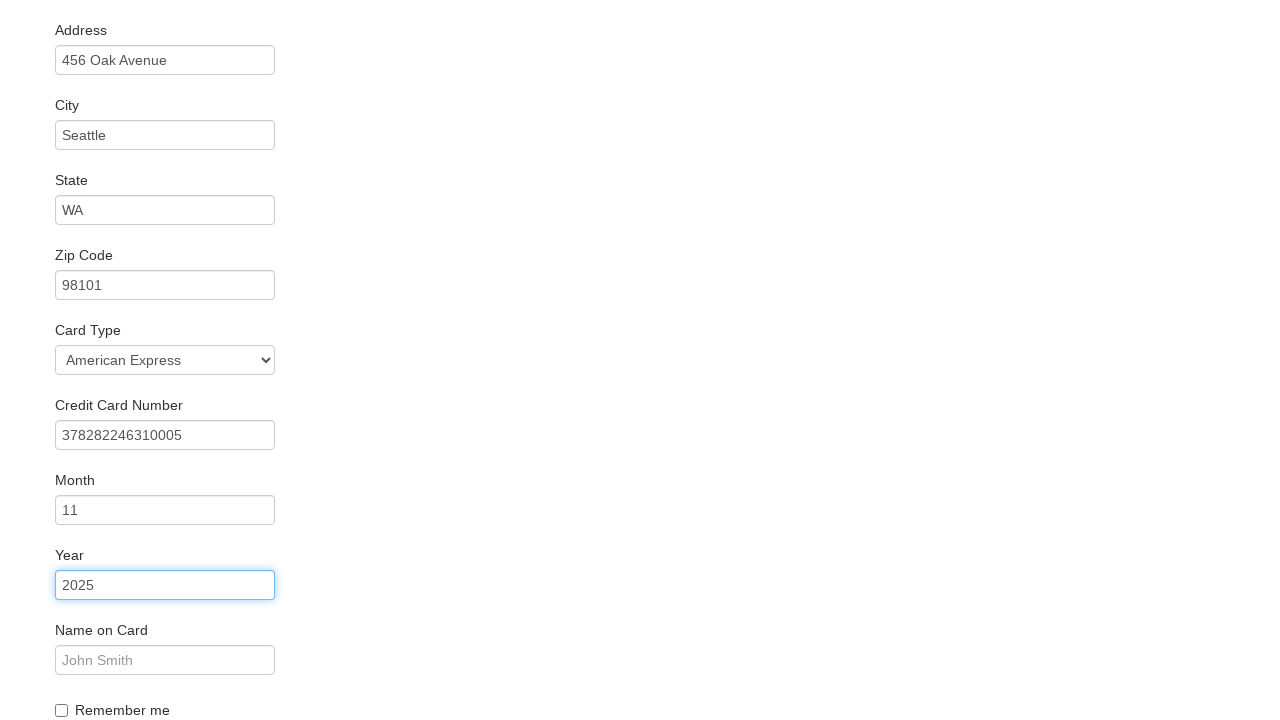

Clicked name on card field at (165, 660) on #nameOnCard
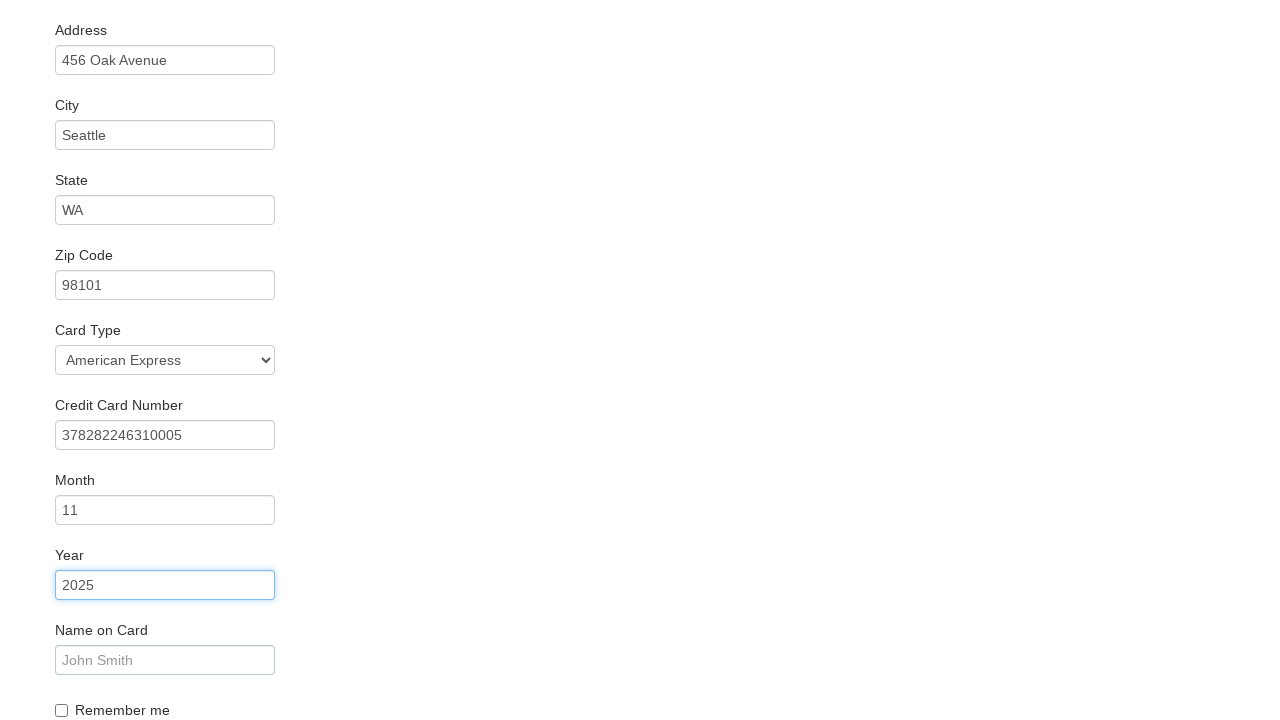

Entered name on card: Marcus Thompson on #nameOnCard
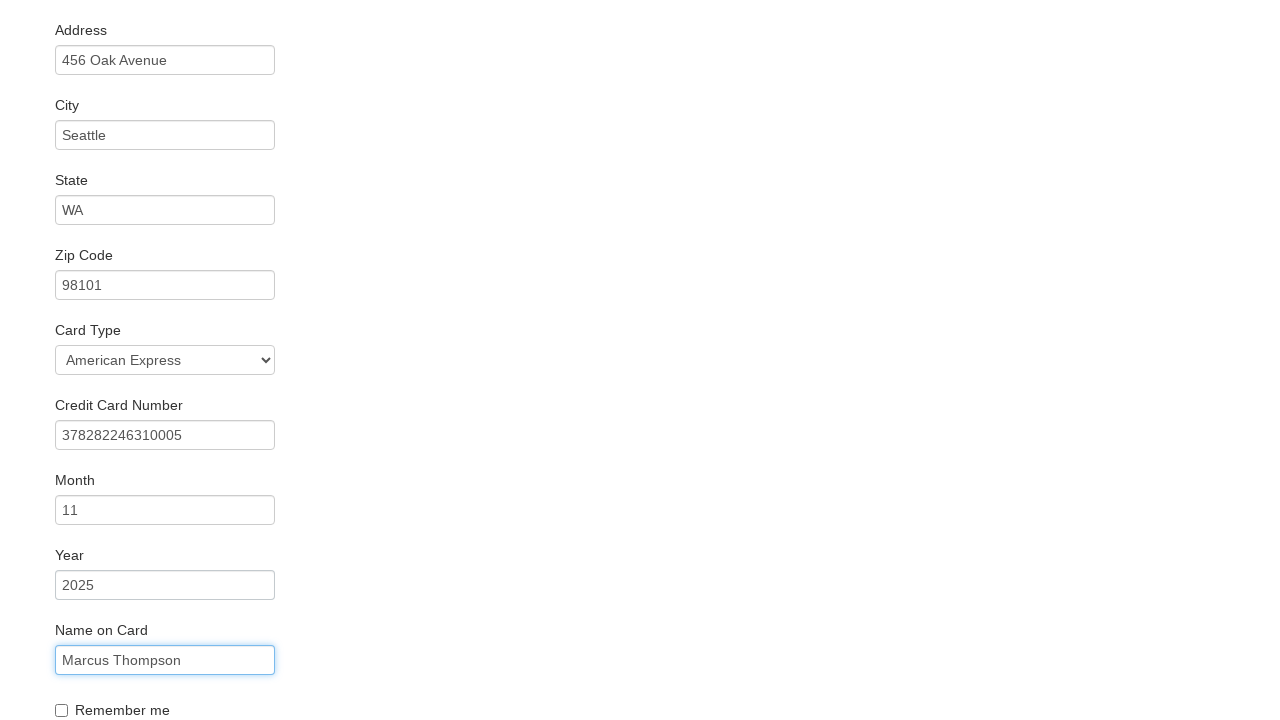

Clicked Purchase Flight button to complete booking at (118, 685) on .btn-primary
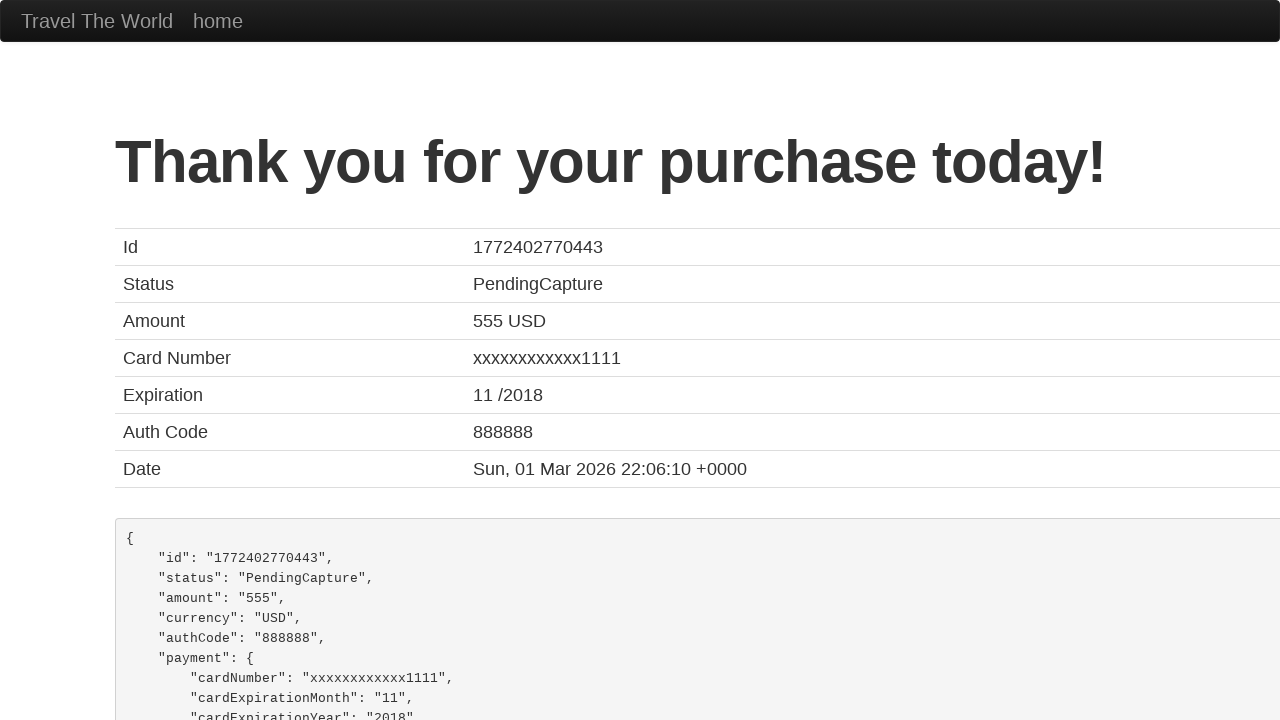

Waited for confirmation page to load
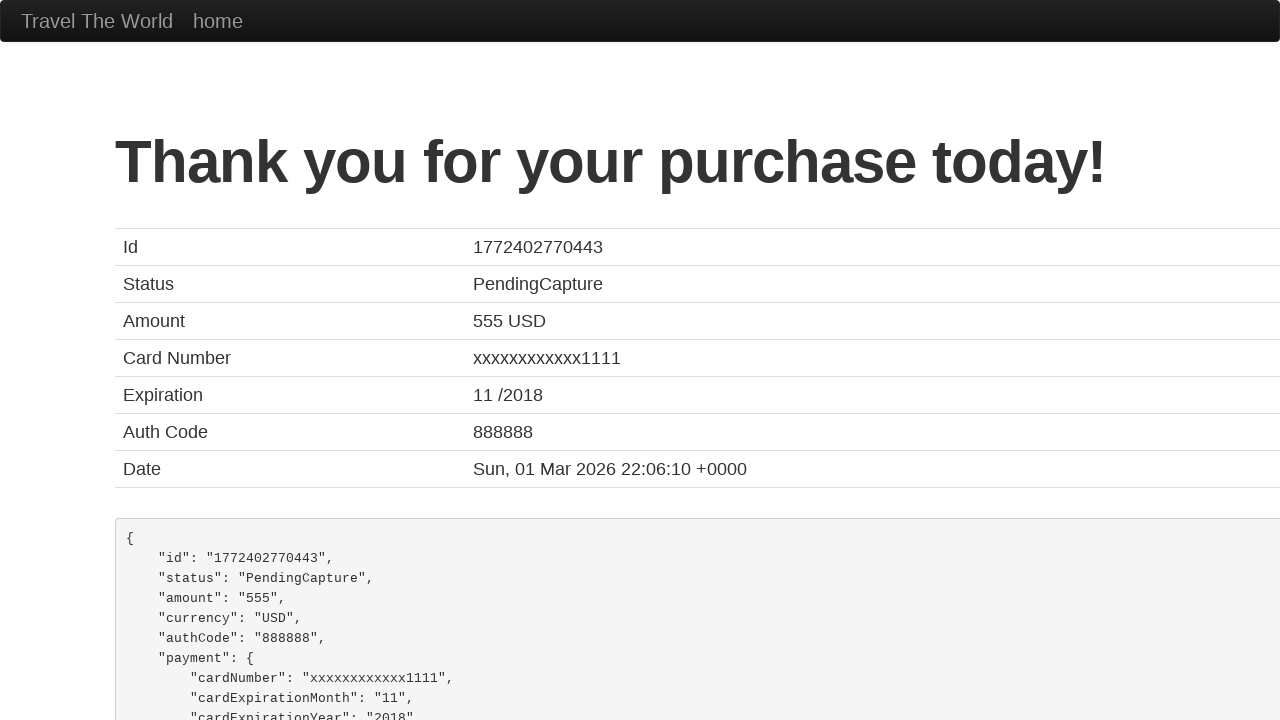

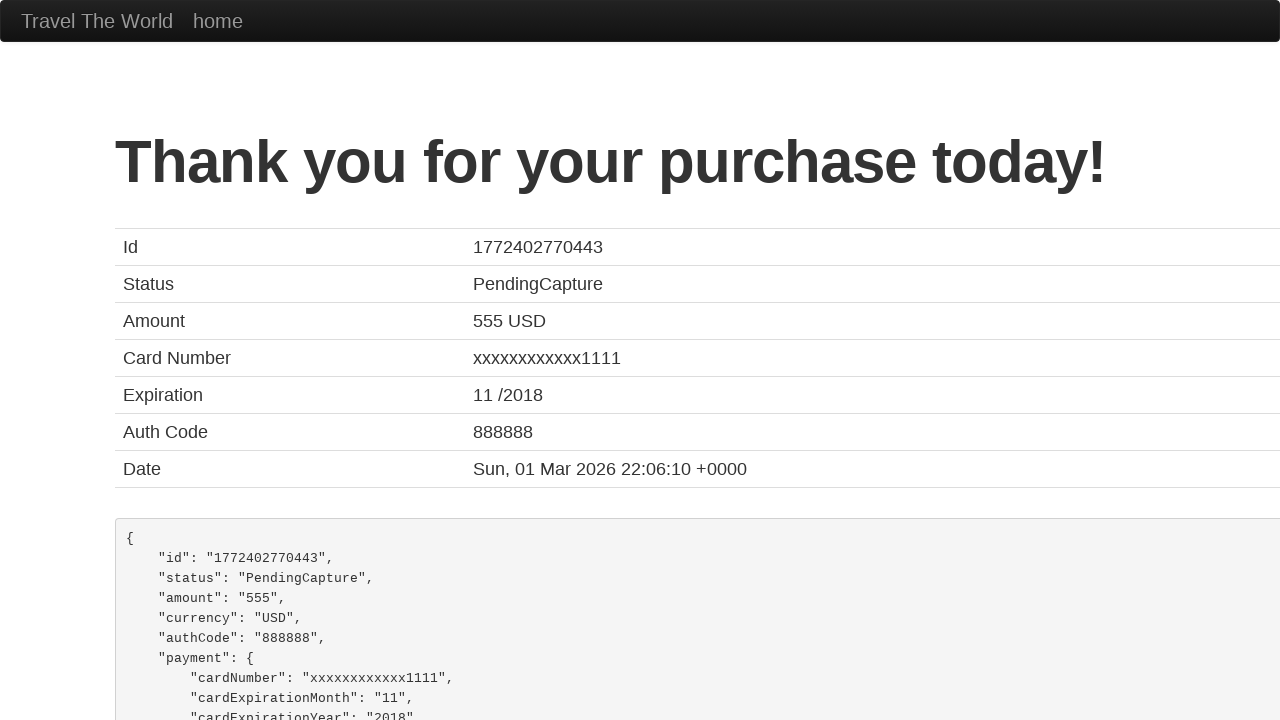